Tests drag and drop functionality on the jQuery UI droppable demo page by dragging an element onto a drop target within an iframe

Starting URL: https://jqueryui.com/droppable/

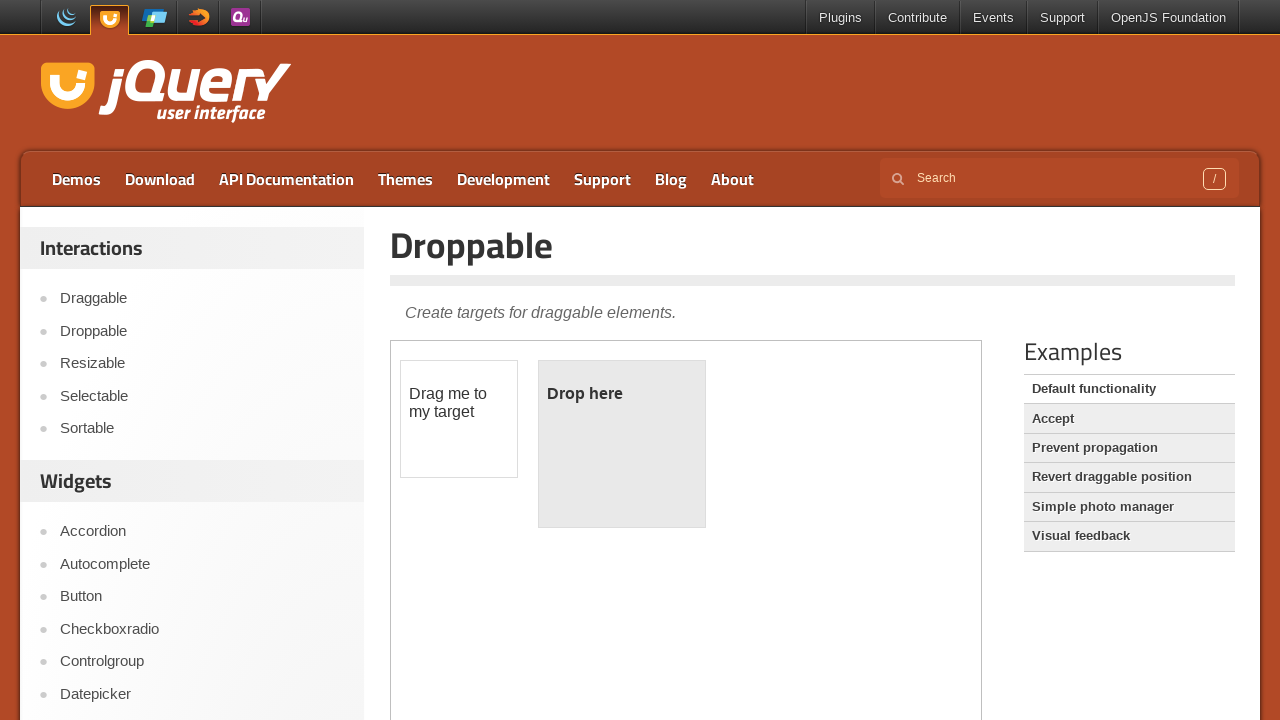

Located the demo iframe on the droppable page
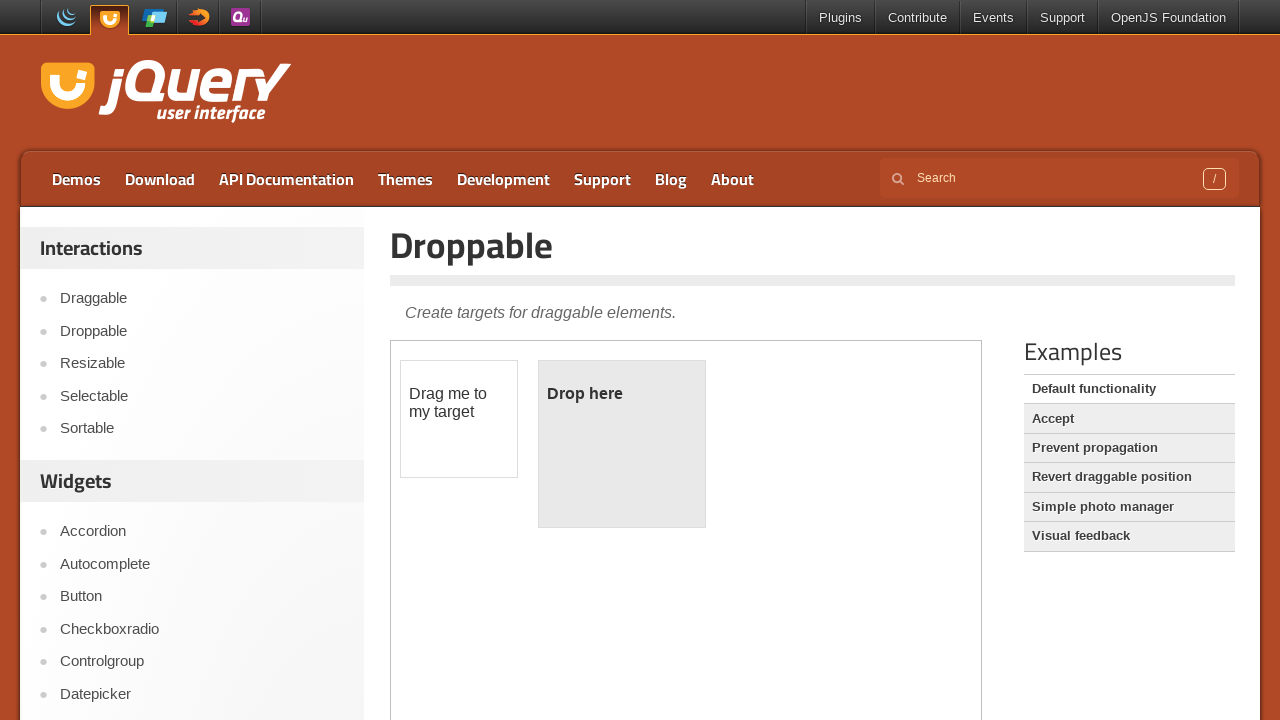

Located the draggable element within the iframe
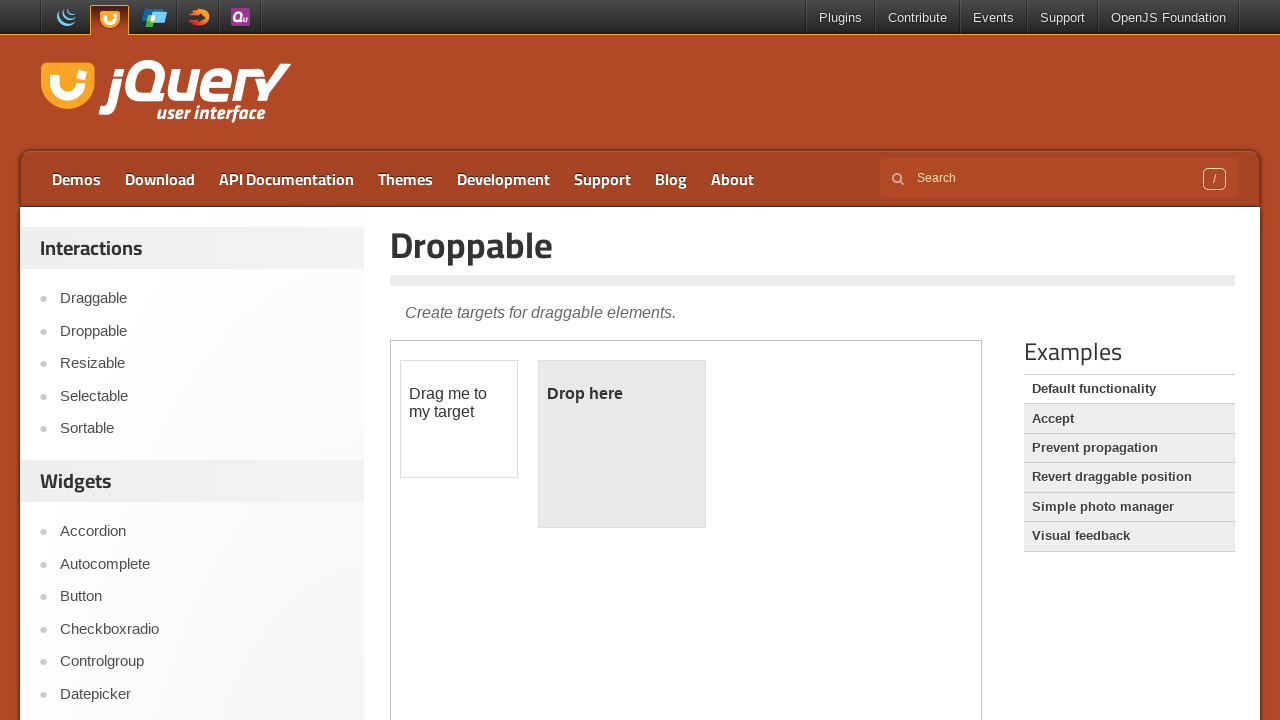

Located the droppable target element within the iframe
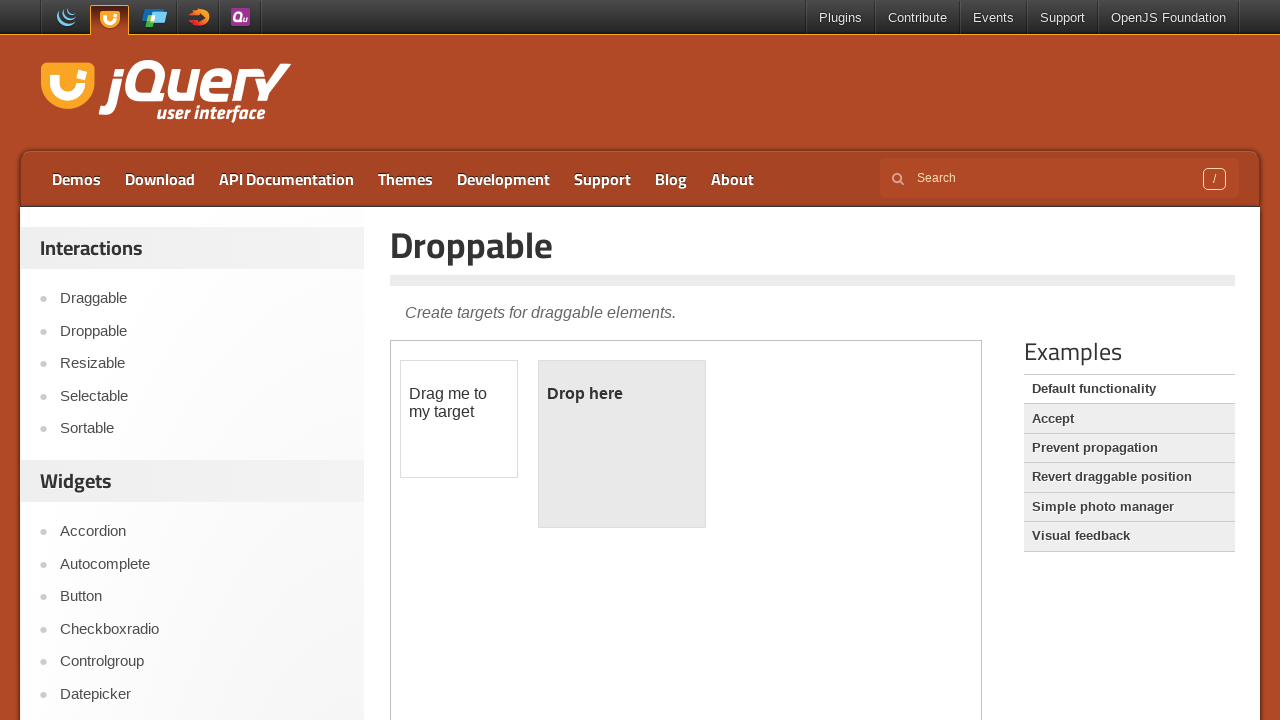

Dragged the draggable element onto the droppable target at (622, 444)
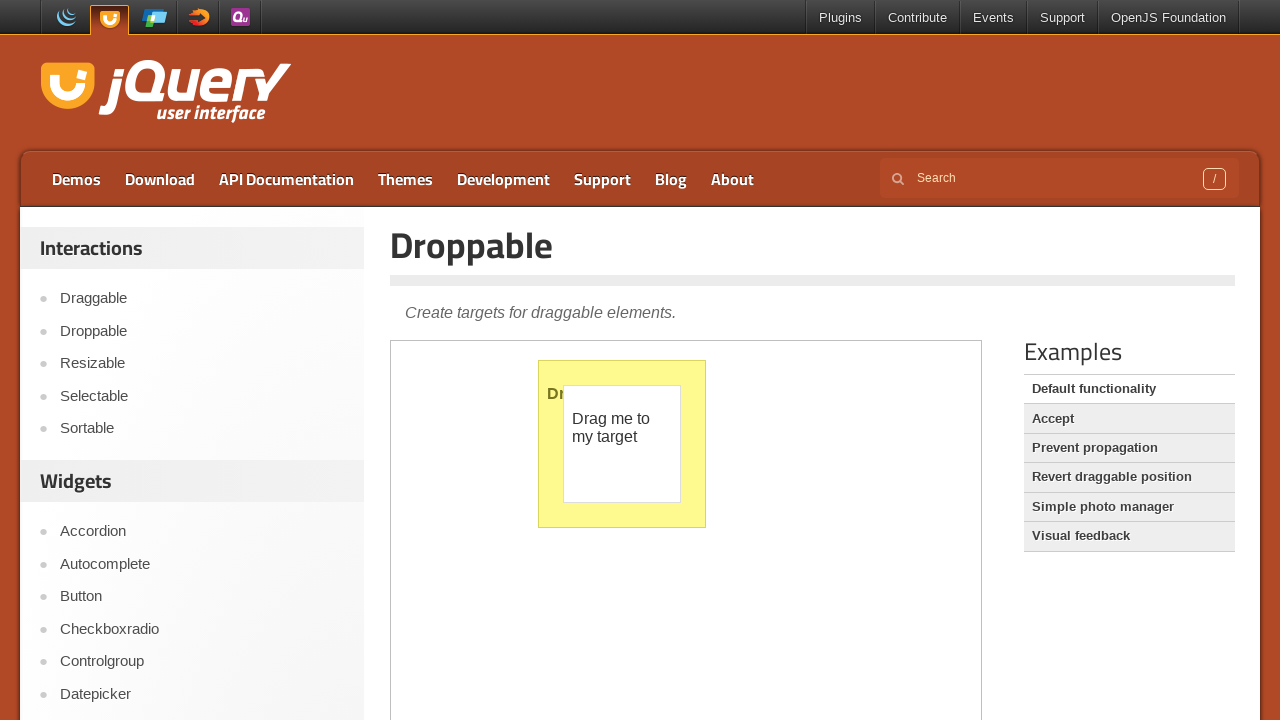

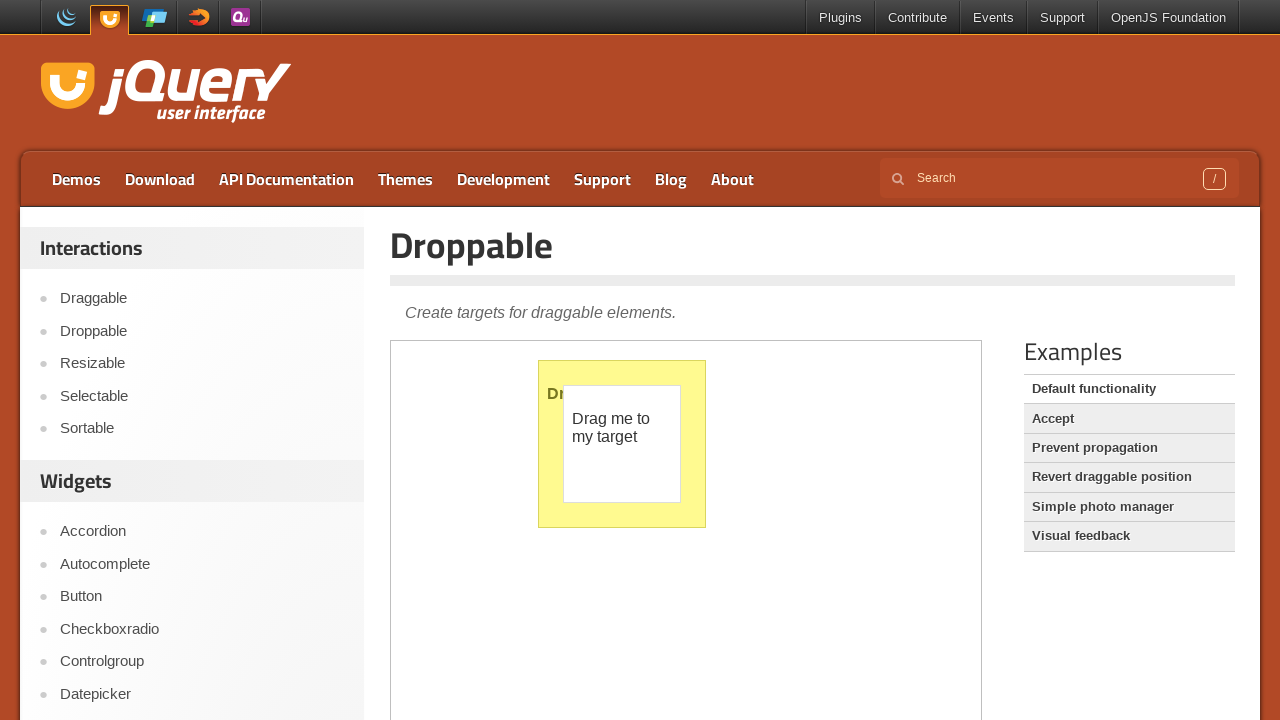